Tests DuckDuckGo search functionality by entering "BrowserStack" as a search query, submitting the form, and verifying the page title contains the search term.

Starting URL: http://www.duckduckgo.com

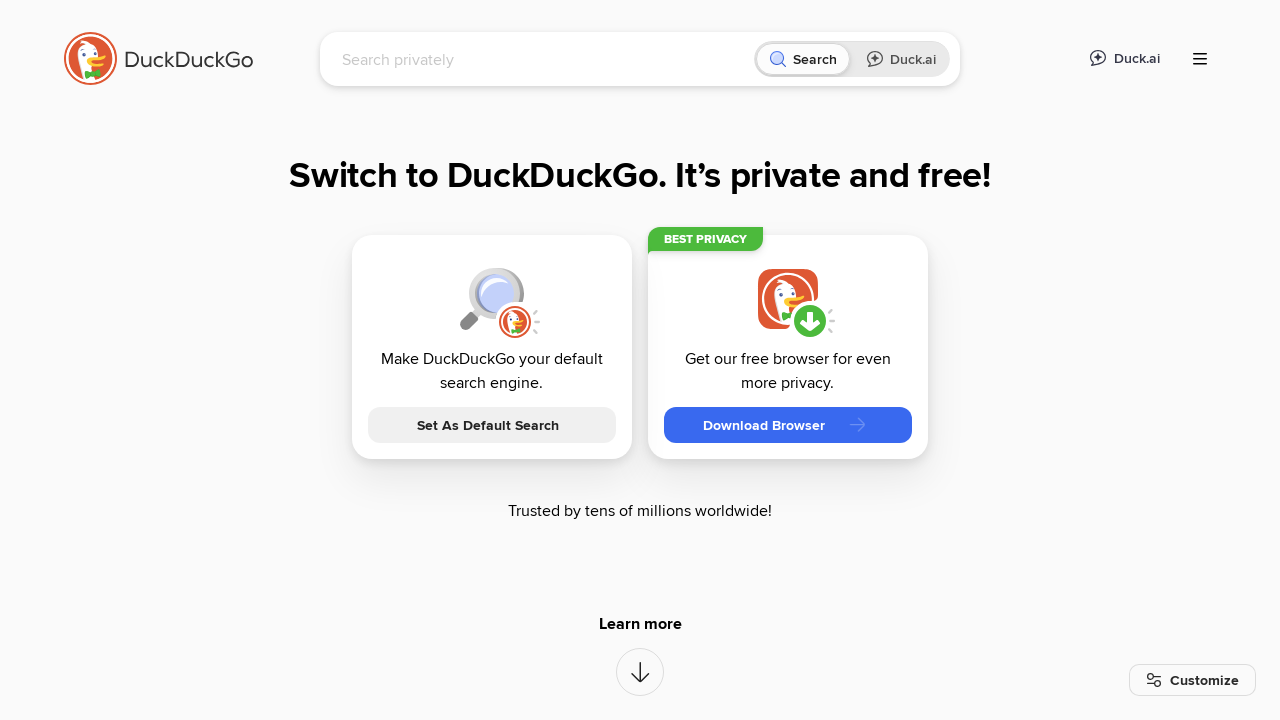

Filled search input field with 'BrowserStack' on input[name='q']
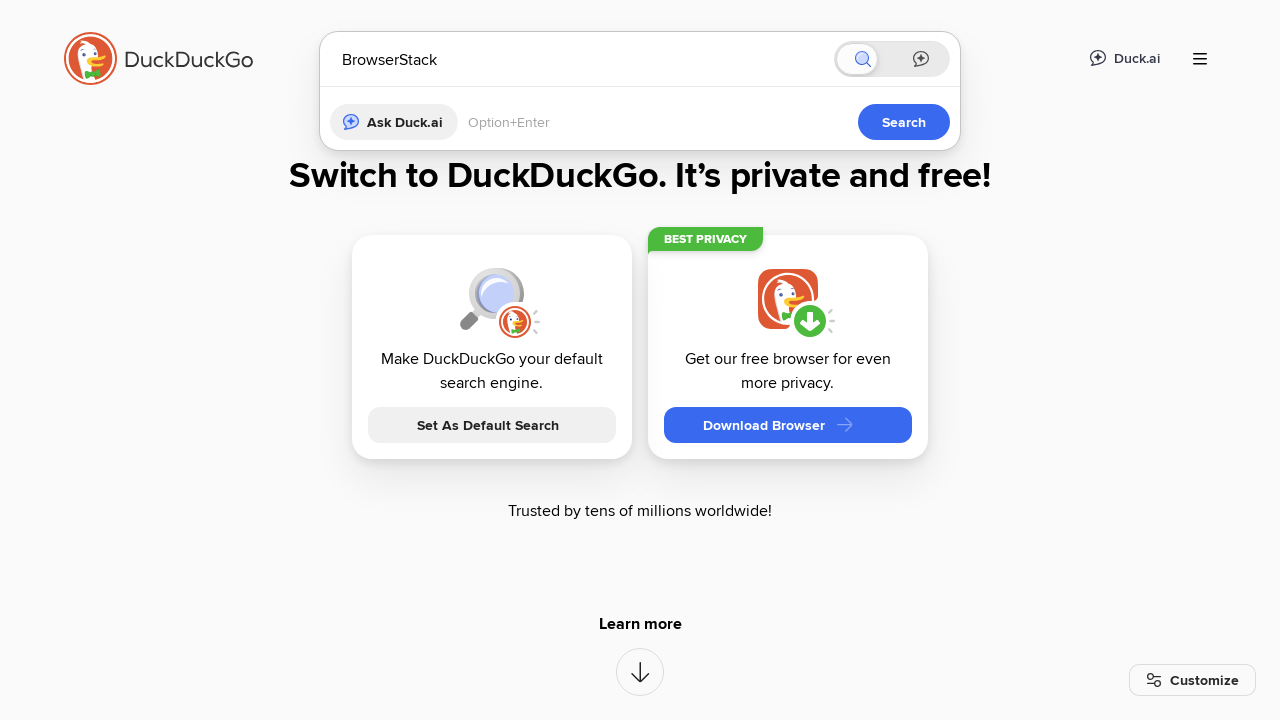

Pressed Enter to submit the search query on input[name='q']
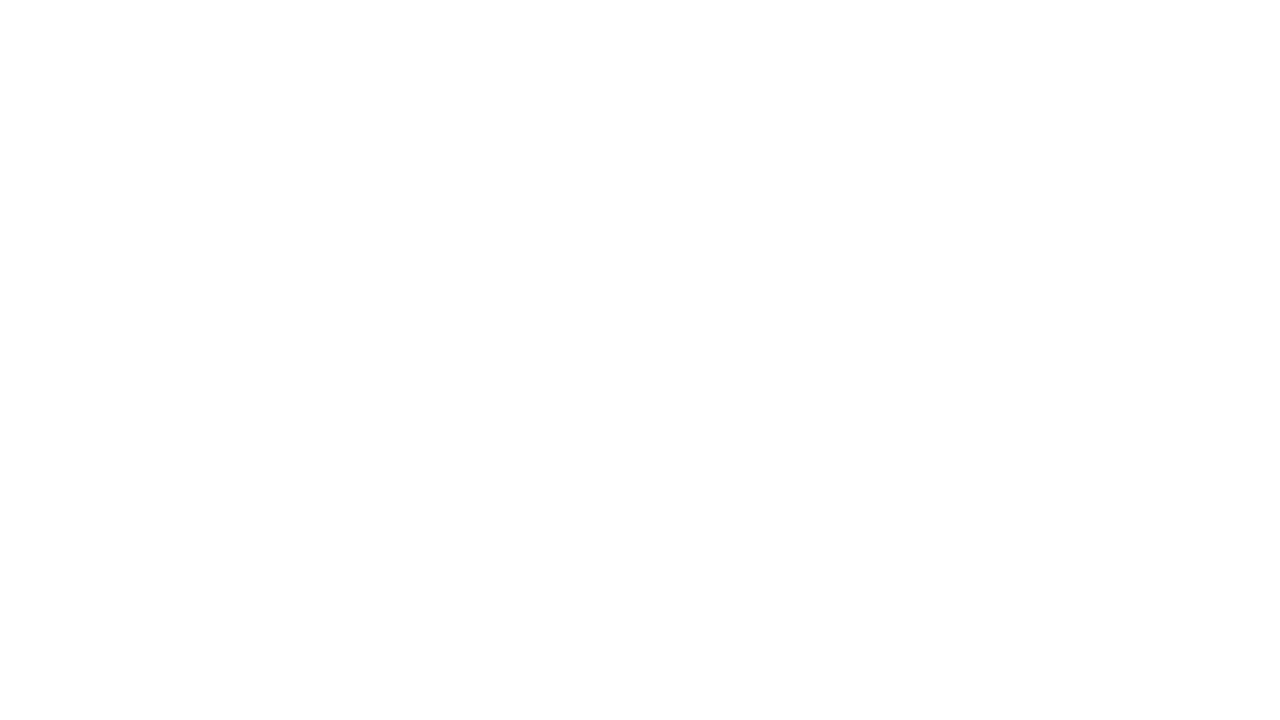

Page title updated and contains 'browserstack'
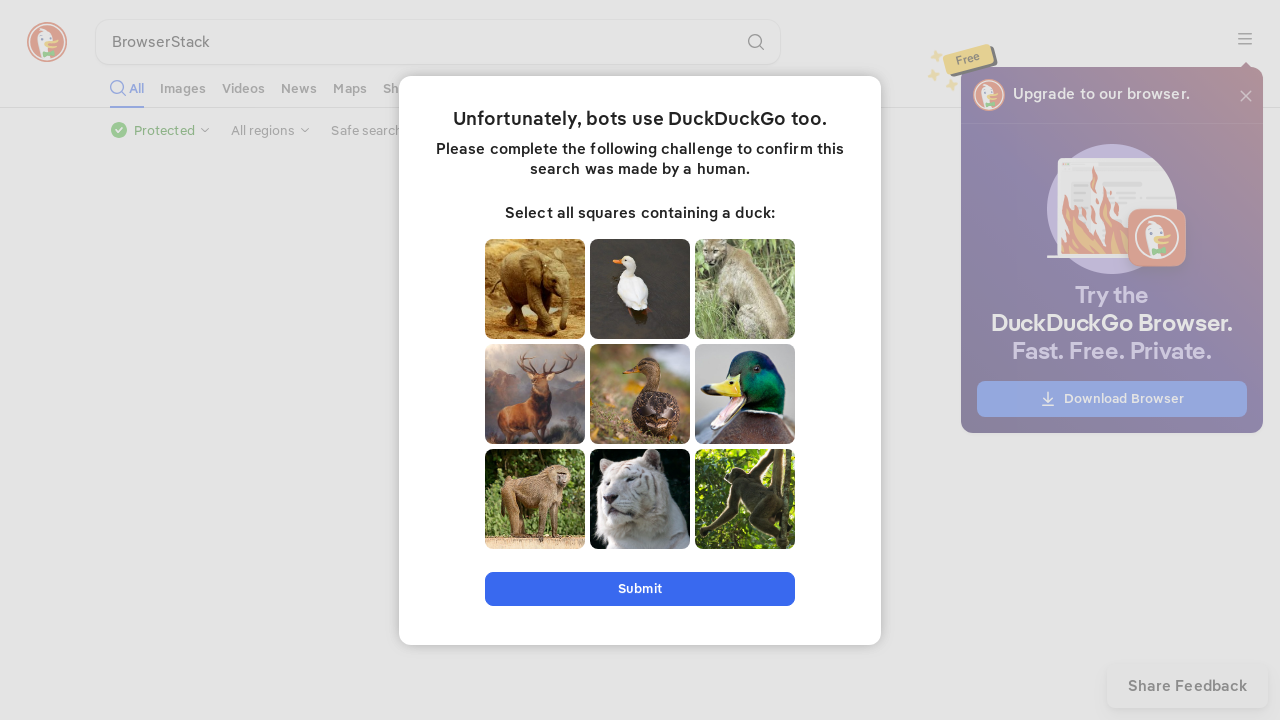

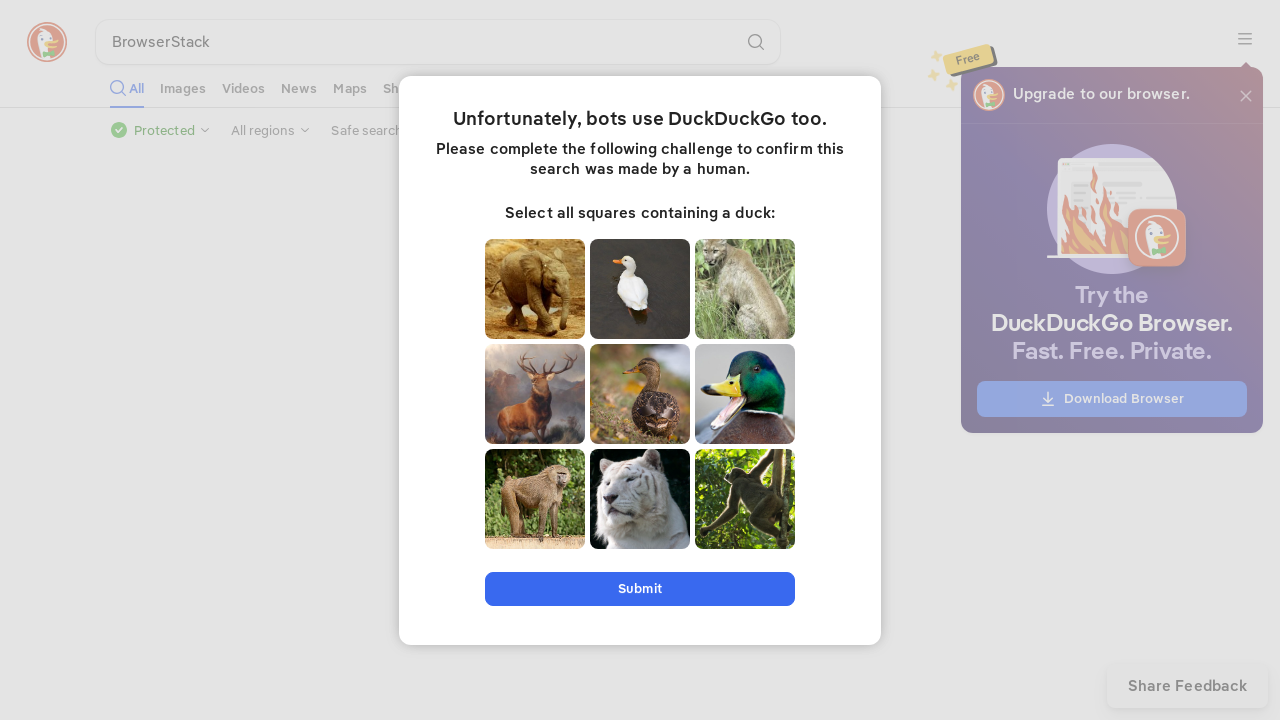